Waits for a price to reach $100, then solves a mathematical problem and submits the answer

Starting URL: http://suninjuly.github.io/explicit_wait2.html

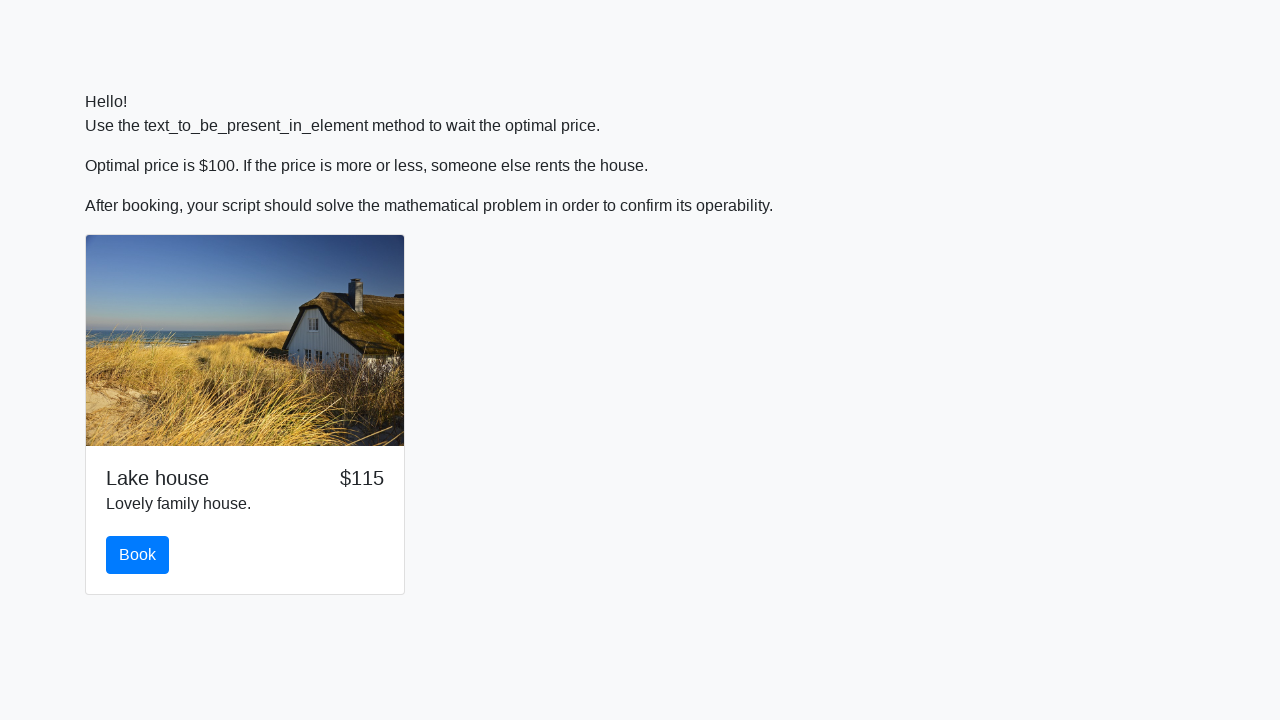

Waited for price to reach $100
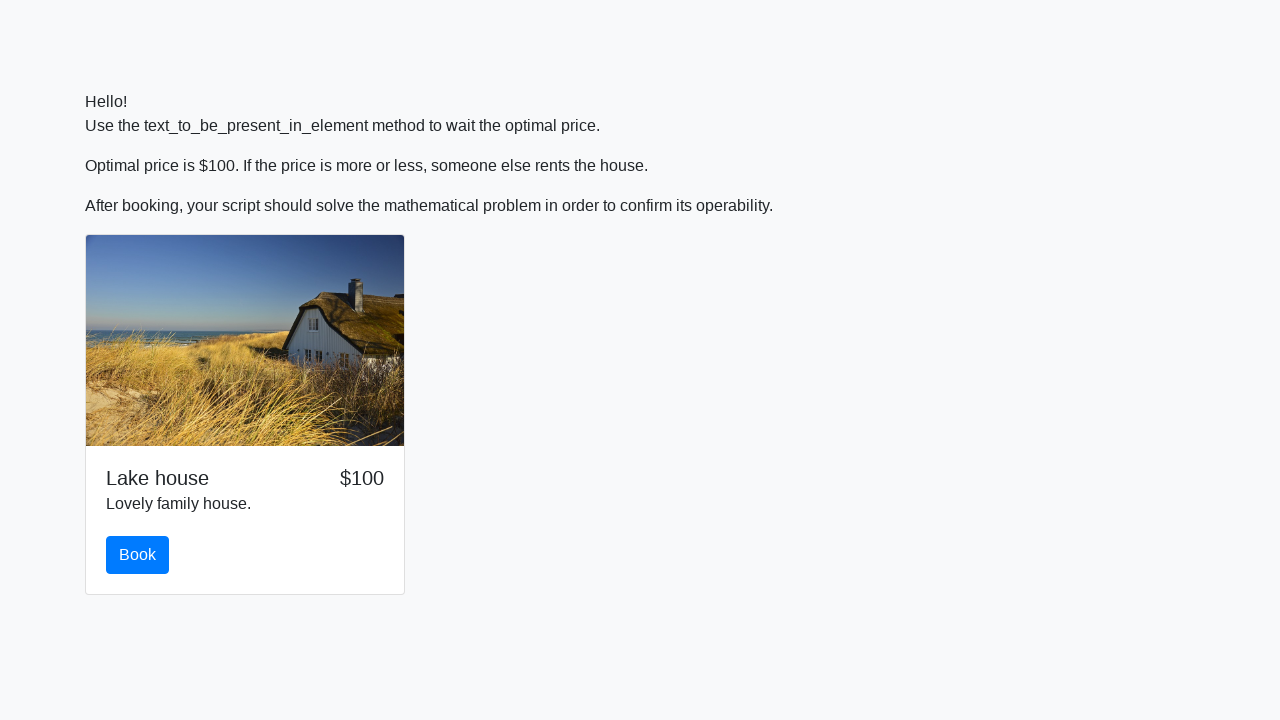

Clicked the Book button at (138, 555) on #book
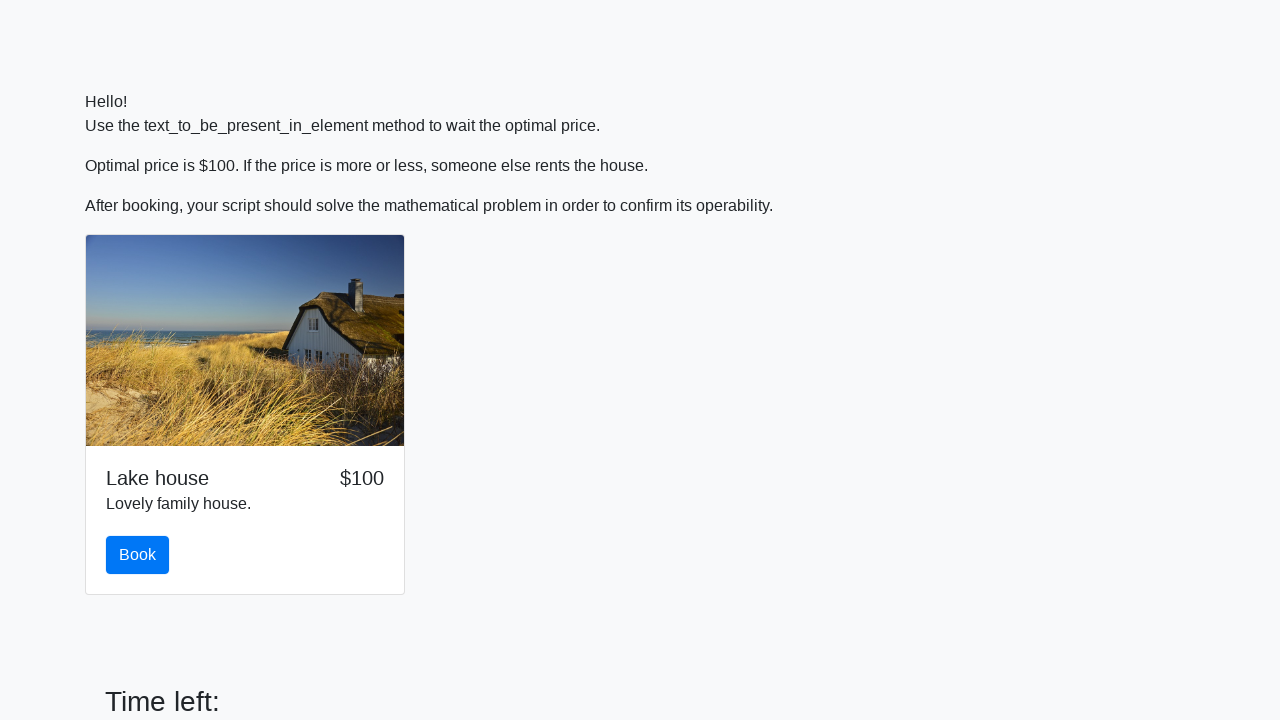

Retrieved x value from page: 299
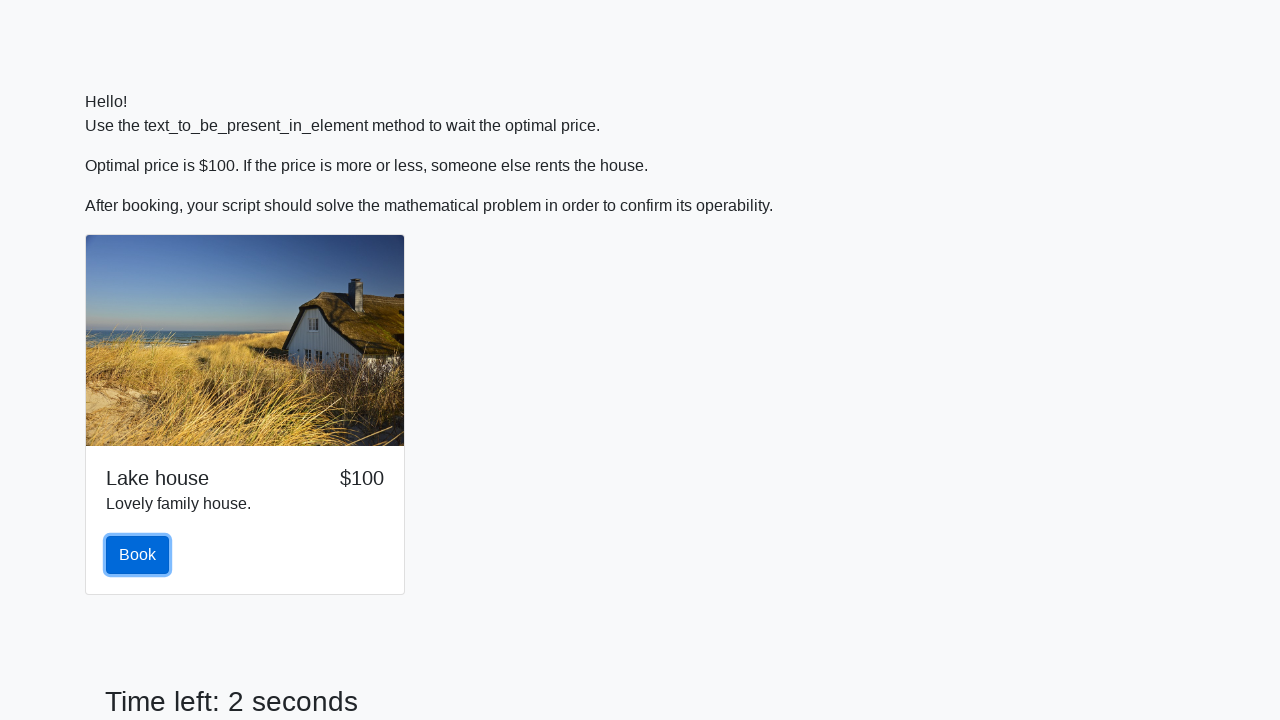

Calculated mathematical answer: 1.8340077516232756
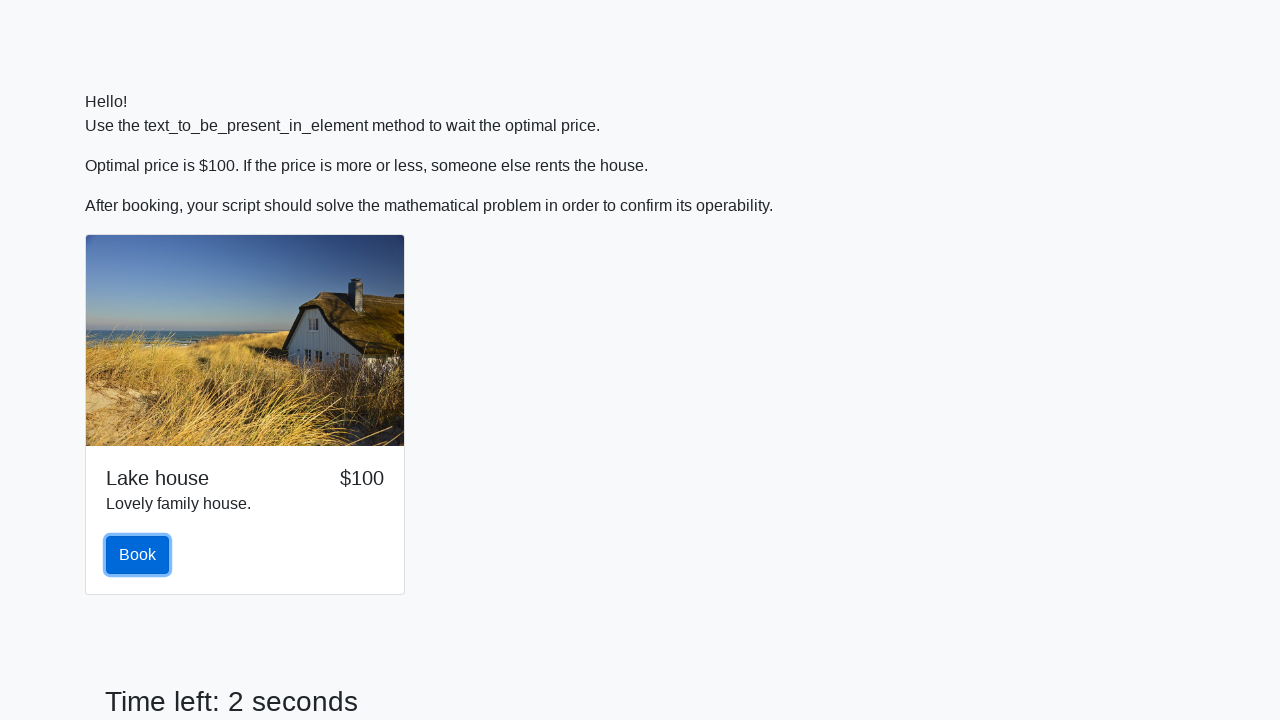

Filled answer field with calculated value on #answer
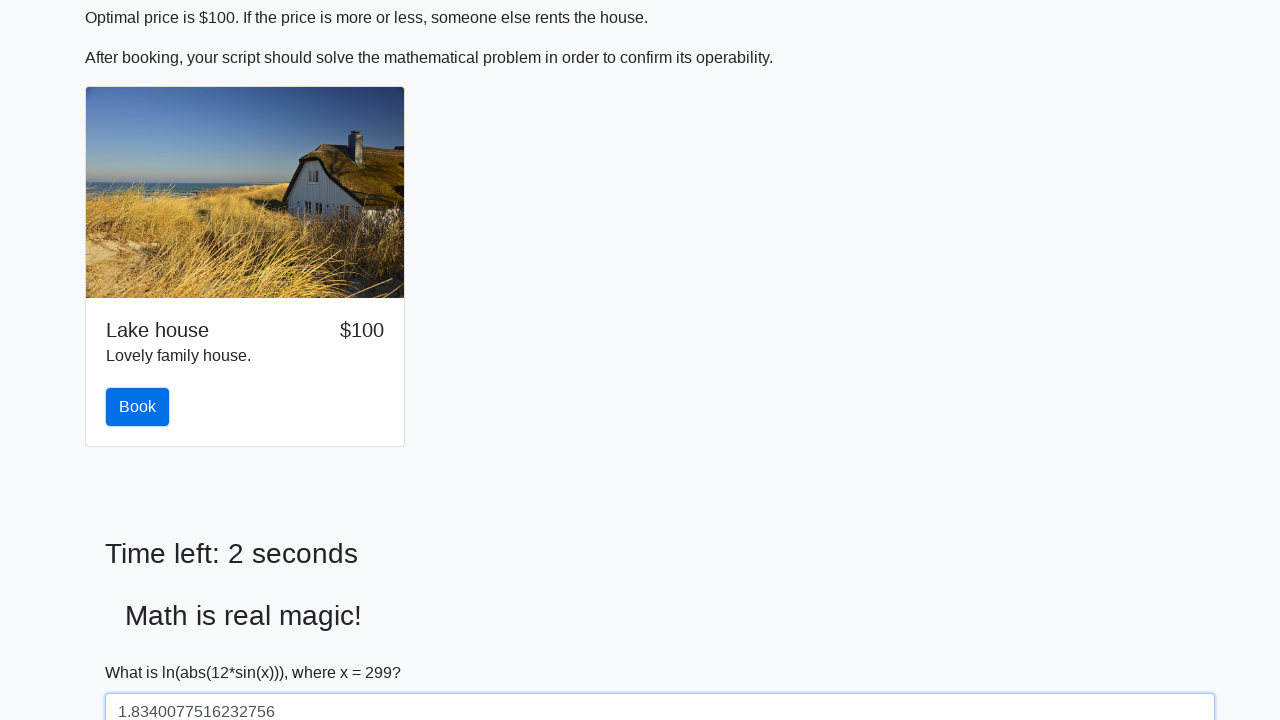

Clicked solve button to submit answer at (143, 651) on #solve
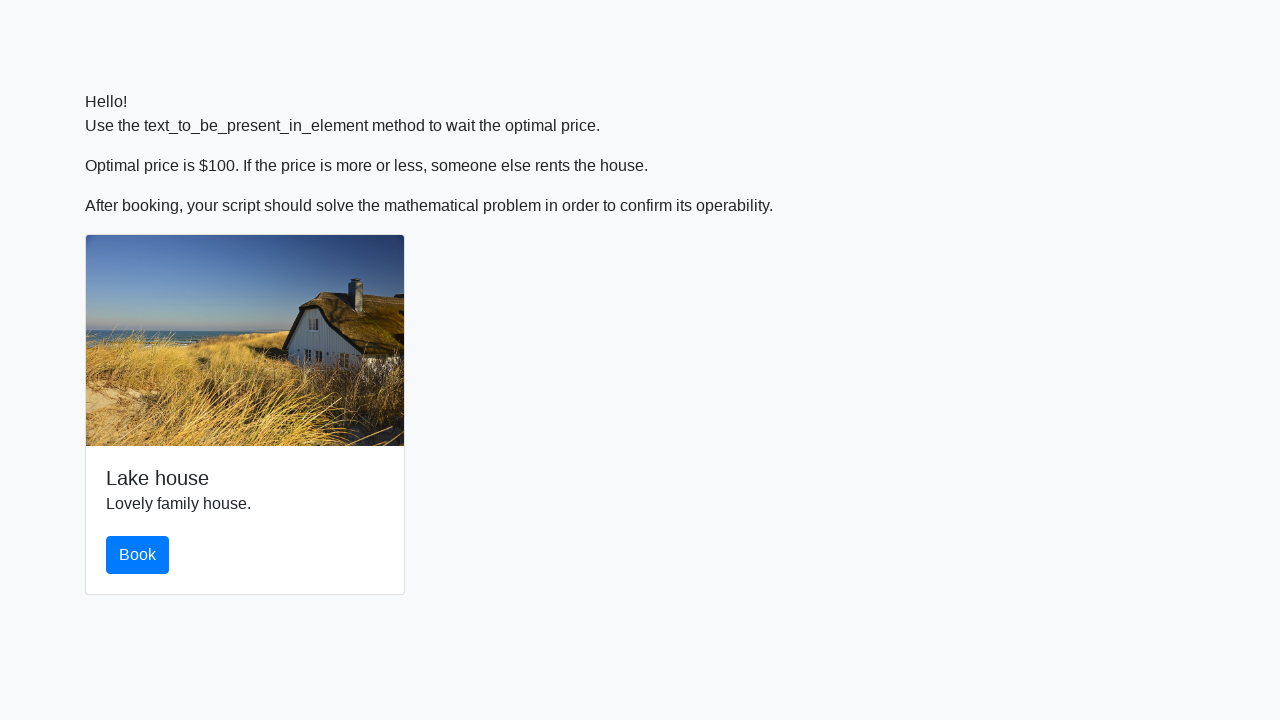

Accepted the alert dialog
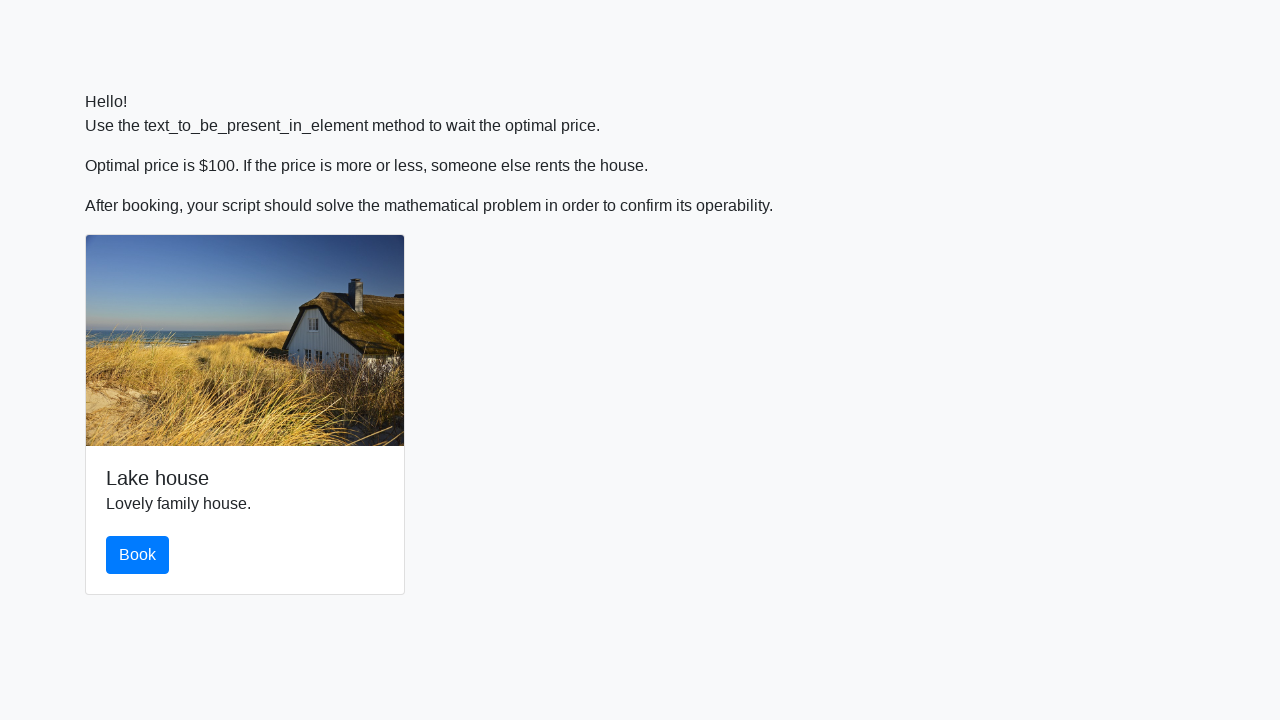

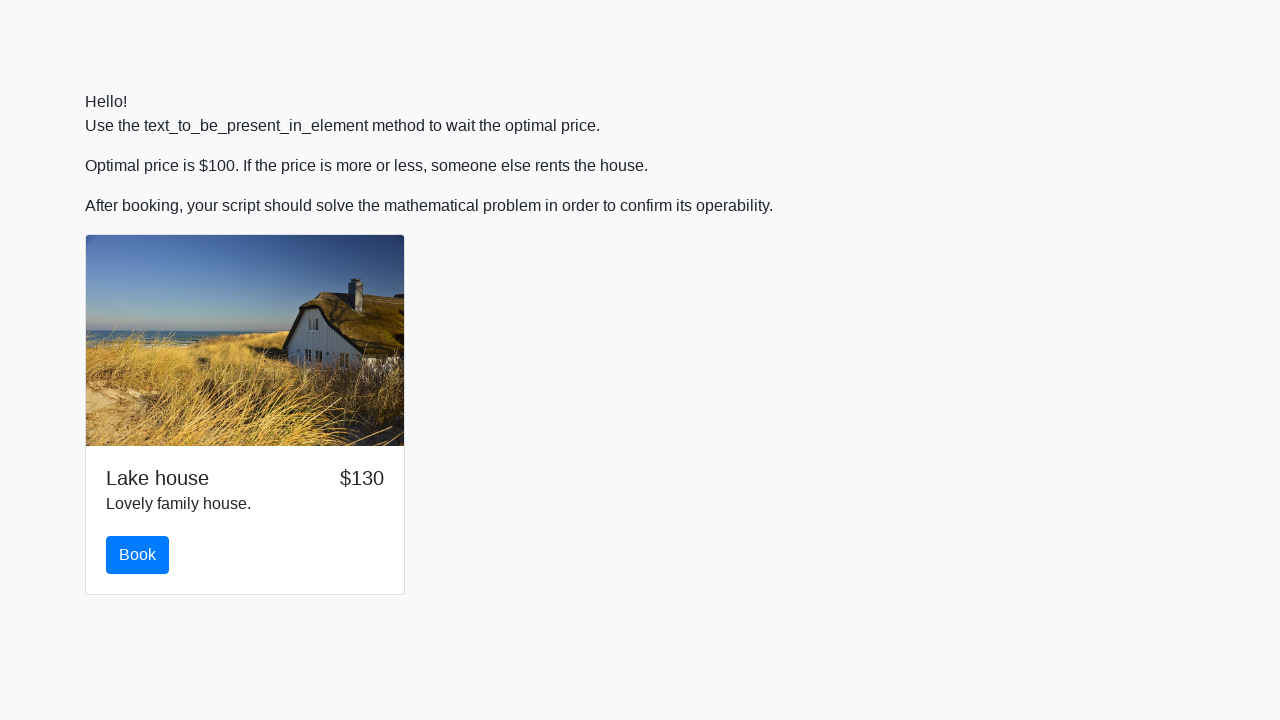